Tests drag and drop functionality by dragging an element and dropping it onto a target area within an iframe

Starting URL: http://jqueryui.com/droppable/

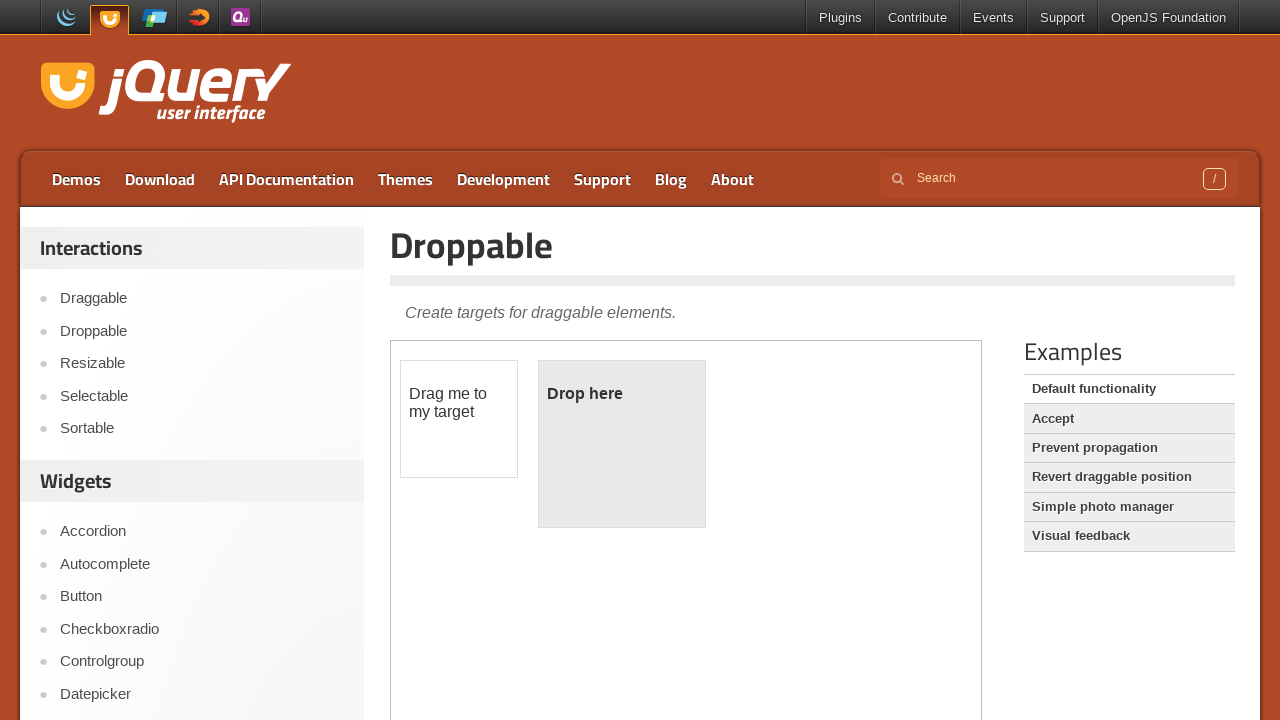

Located the iframe containing the drag and drop demo
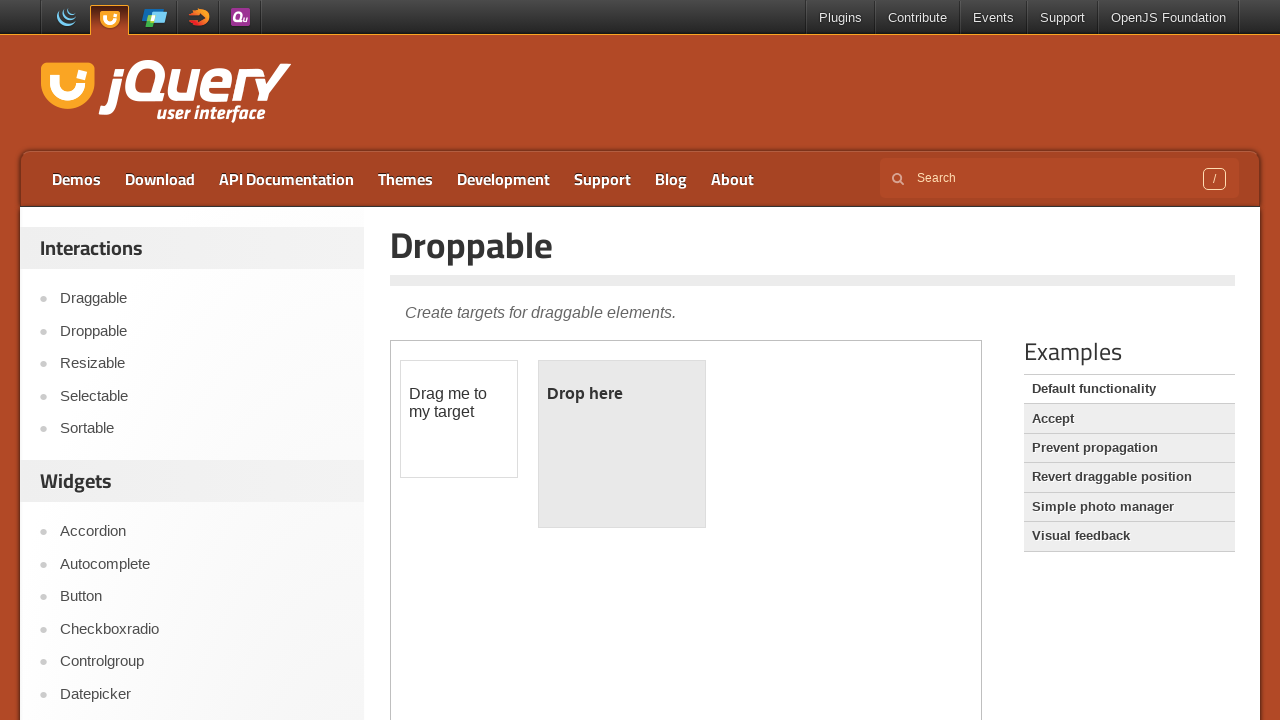

Located the draggable element with ID 'draggable'
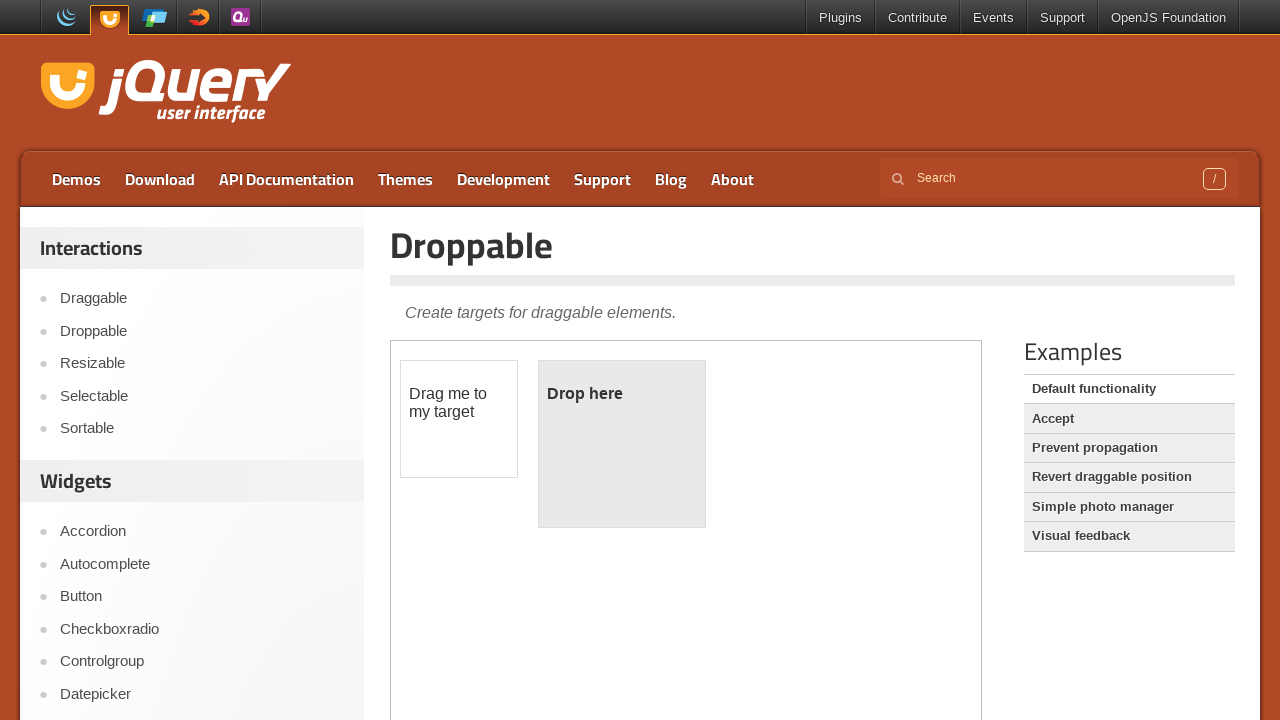

Located the droppable target element with ID 'droppable'
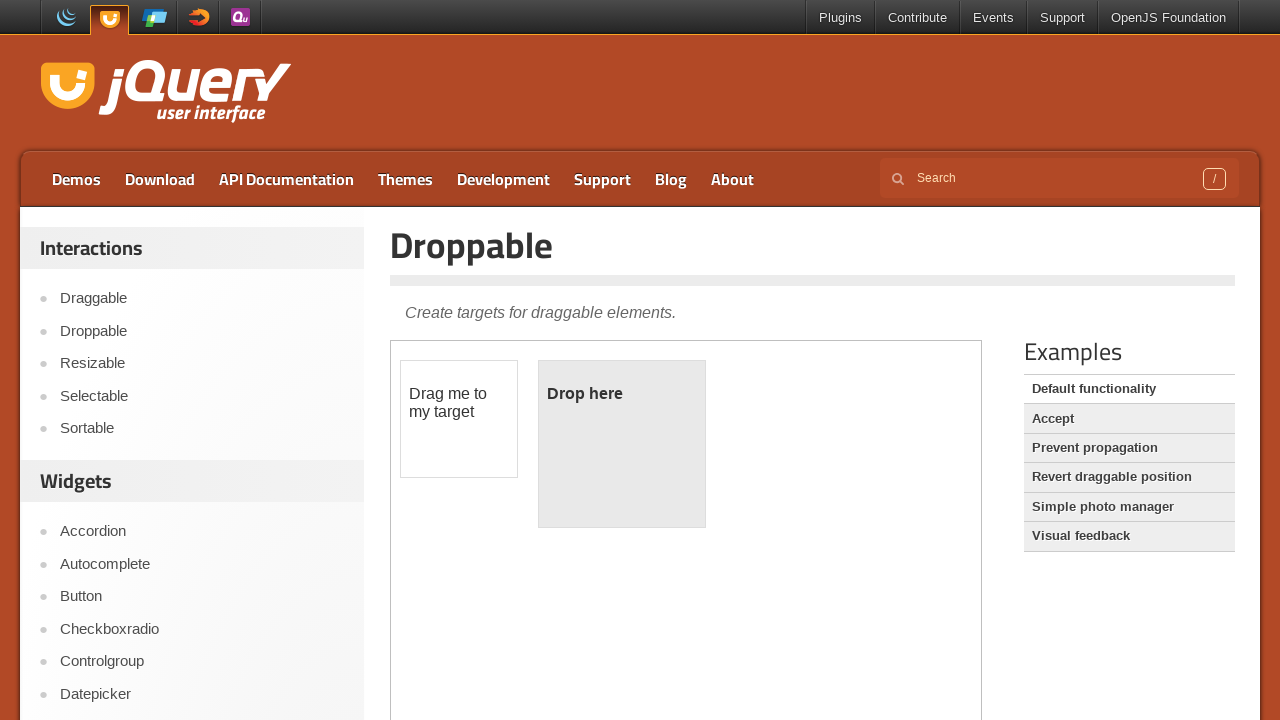

Dragged the draggable element and dropped it onto the droppable target area at (622, 444)
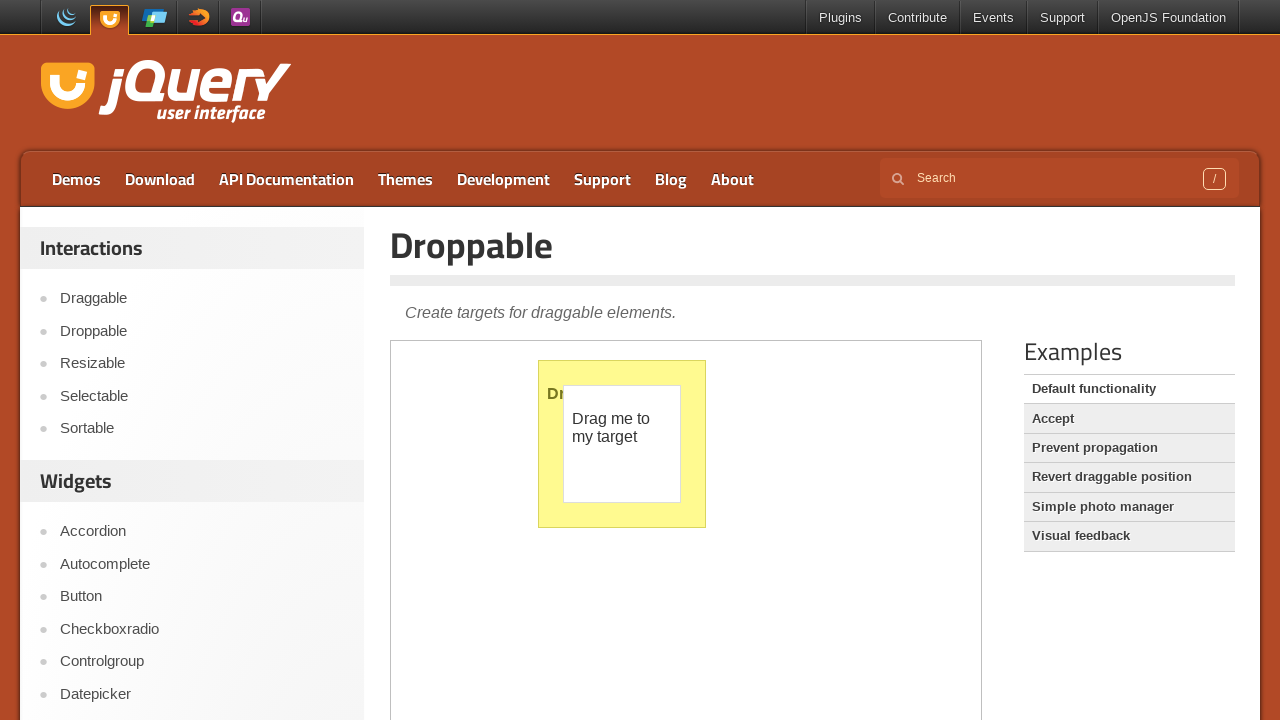

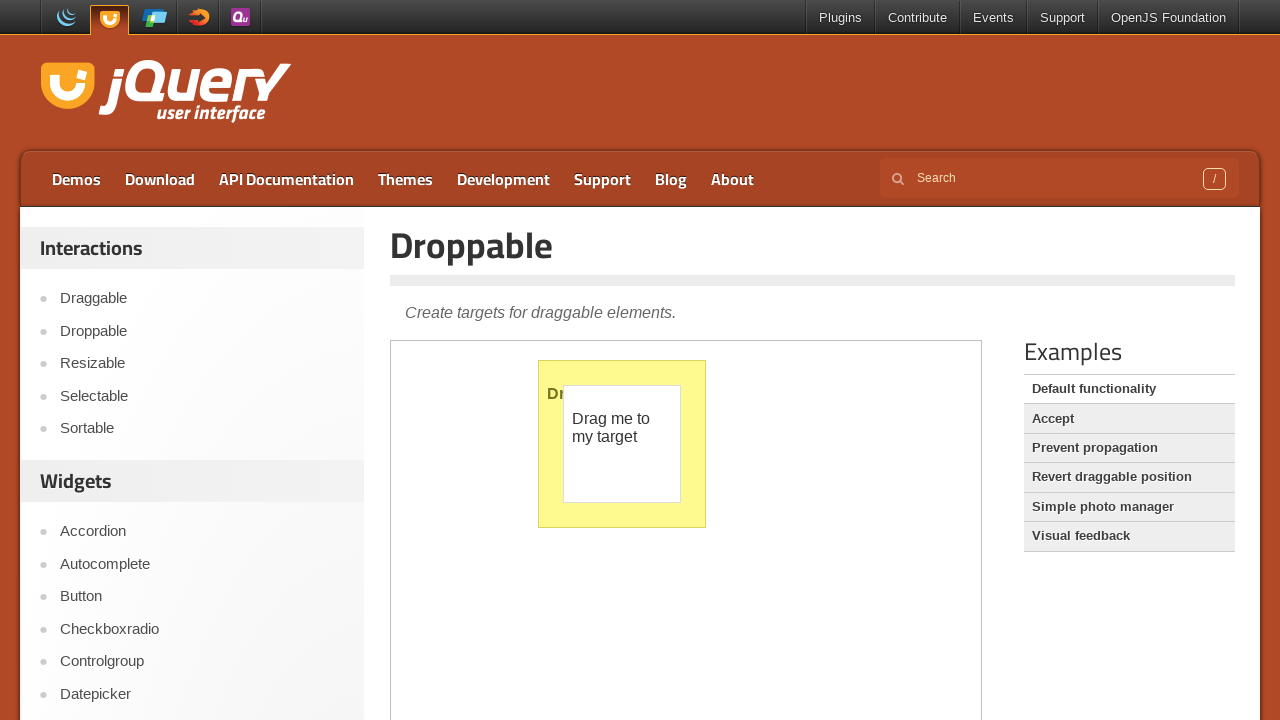